Tests drag and drop functionality on the jQuery UI draggable demo page by dragging an element 150 pixels horizontally and 50 pixels vertically from its starting position.

Starting URL: https://jqueryui.com/draggable/

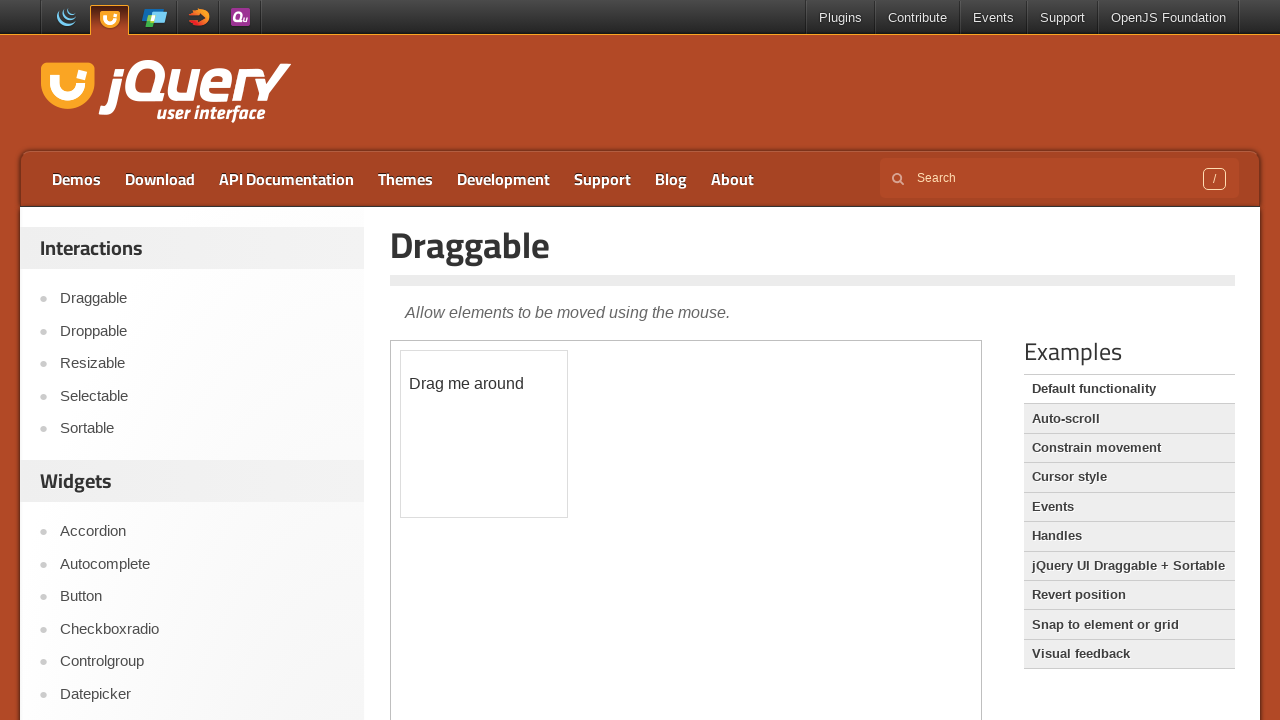

Waited for iframe.demo-frame to load
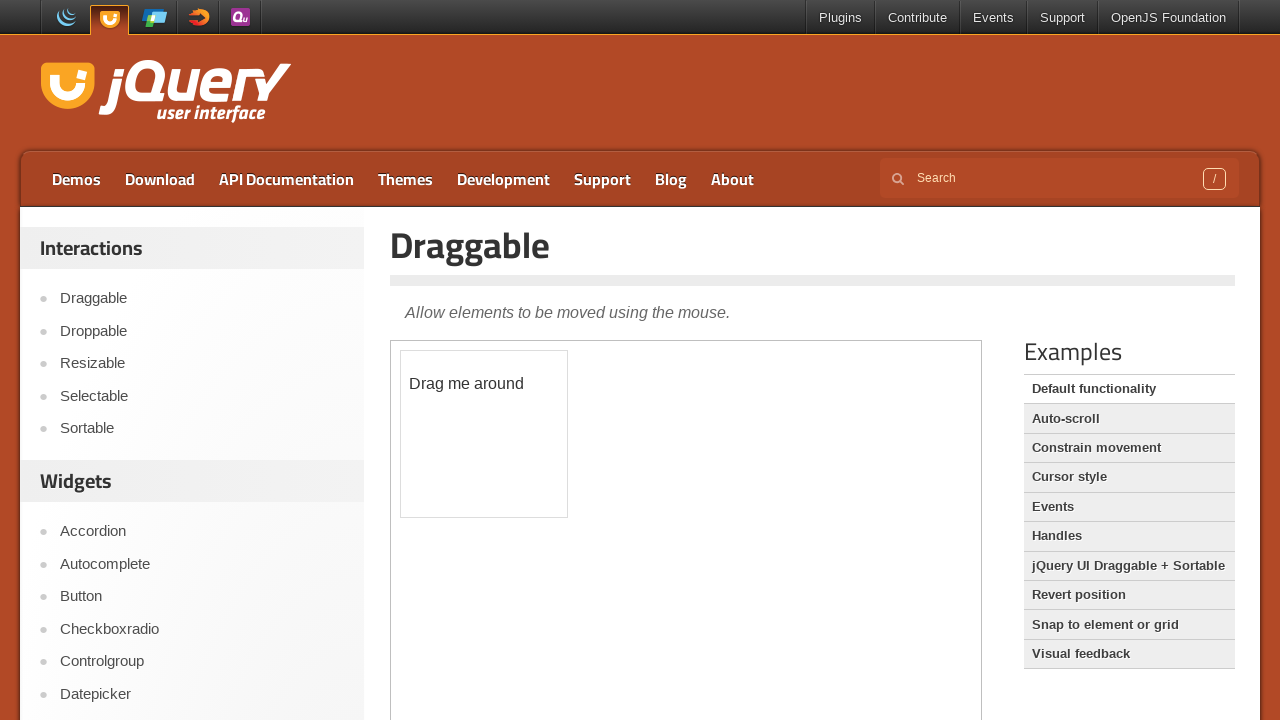

Located the demo-frame iframe
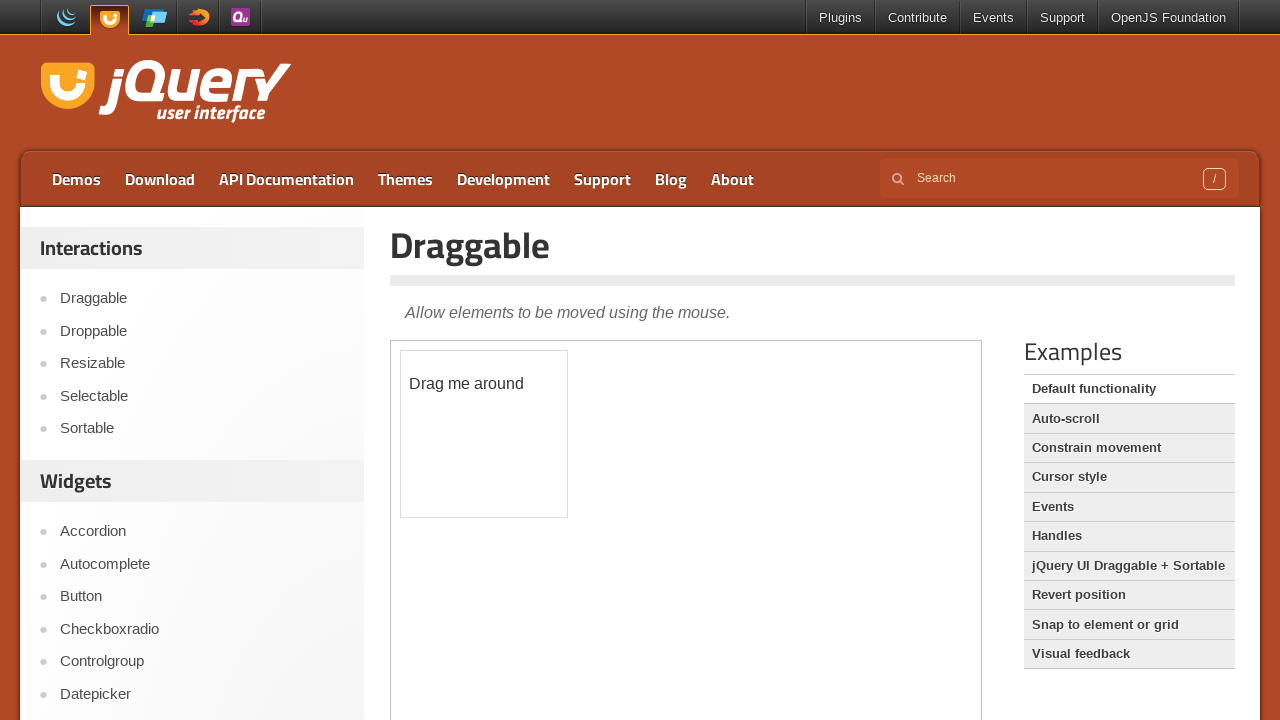

Located the draggable element
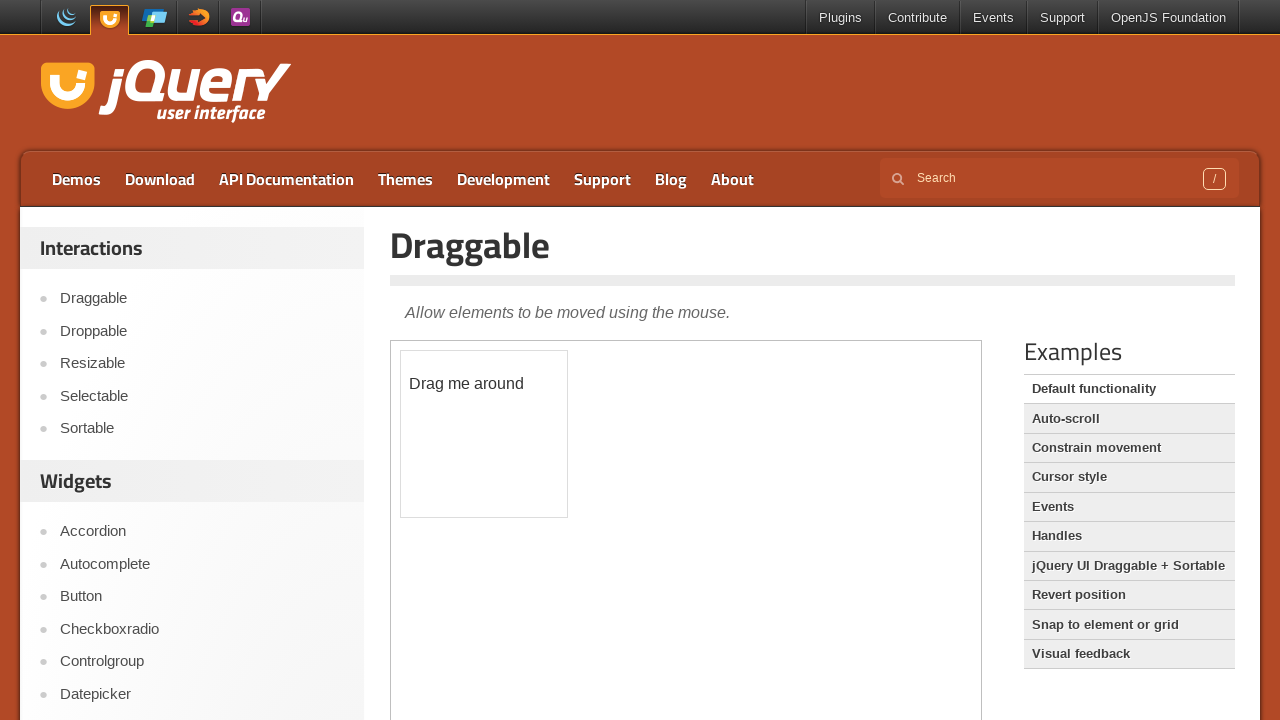

Draggable element became visible
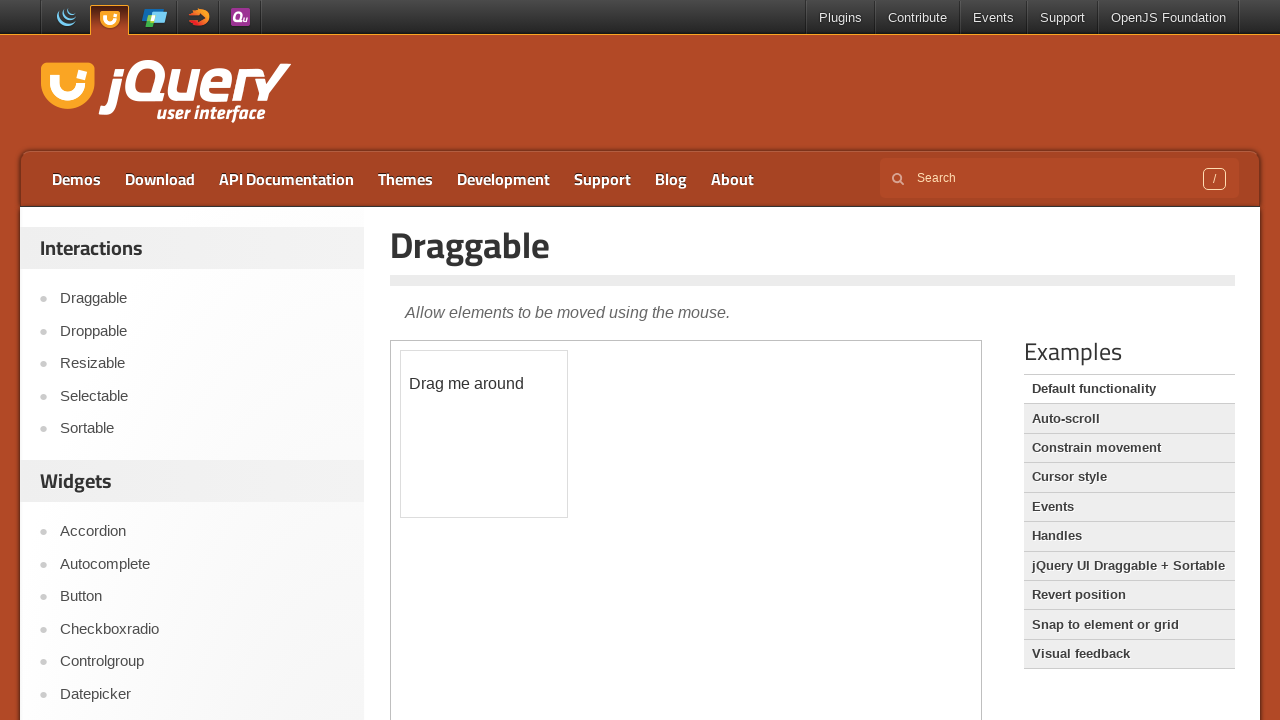

Dragged element 150 pixels right and 50 pixels down at (551, 401)
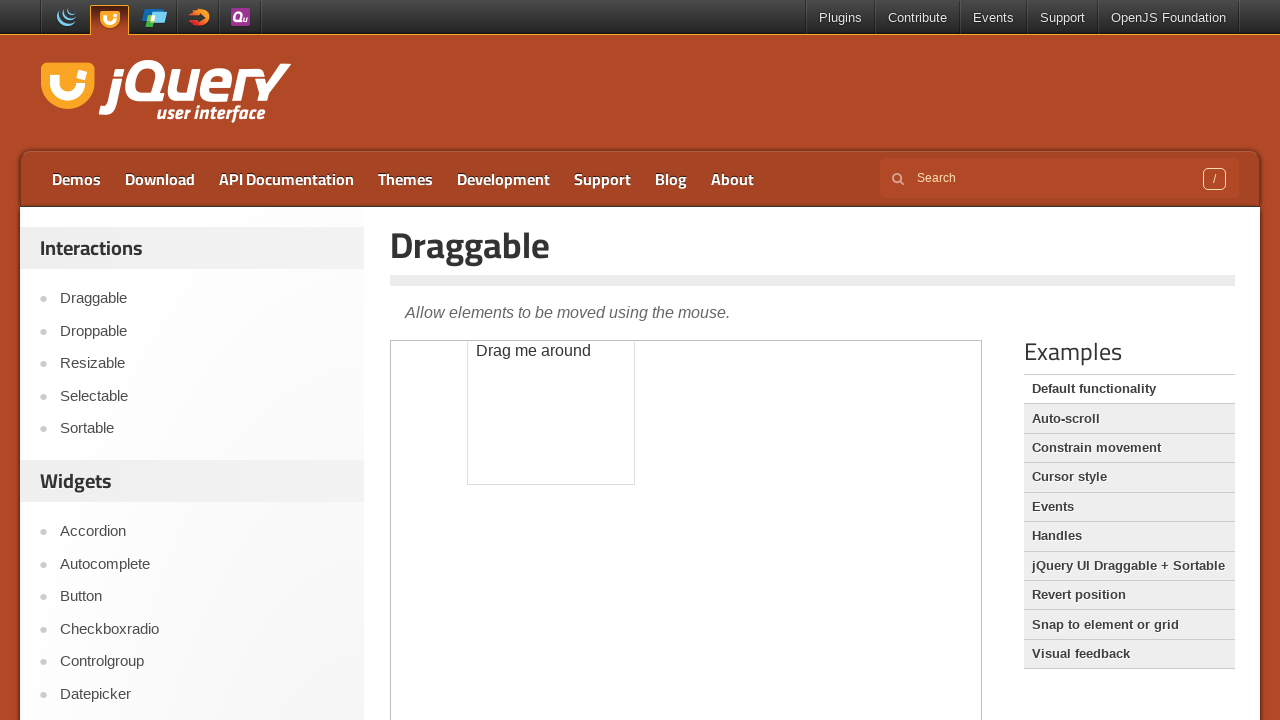

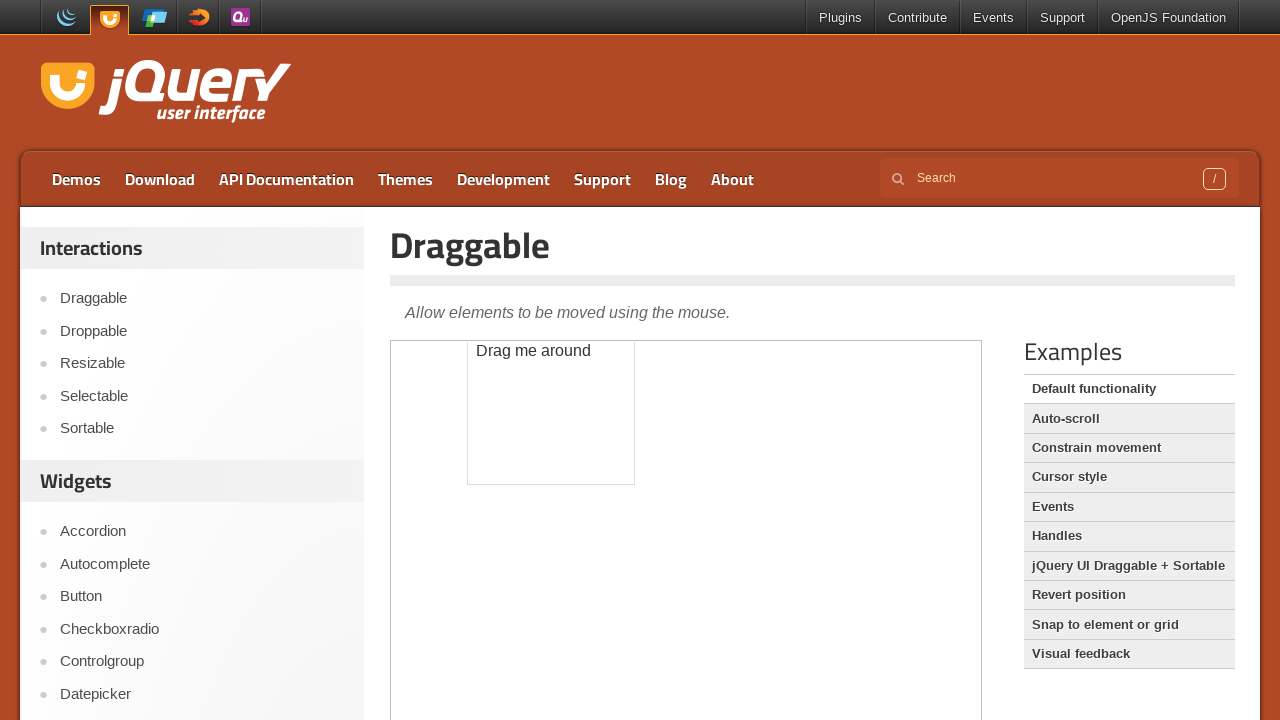